Tests JavaScript alert handling by clicking a button that triggers a JS alert, accepting the alert, and verifying the result text is displayed on the page.

Starting URL: https://the-internet.herokuapp.com/javascript_alerts

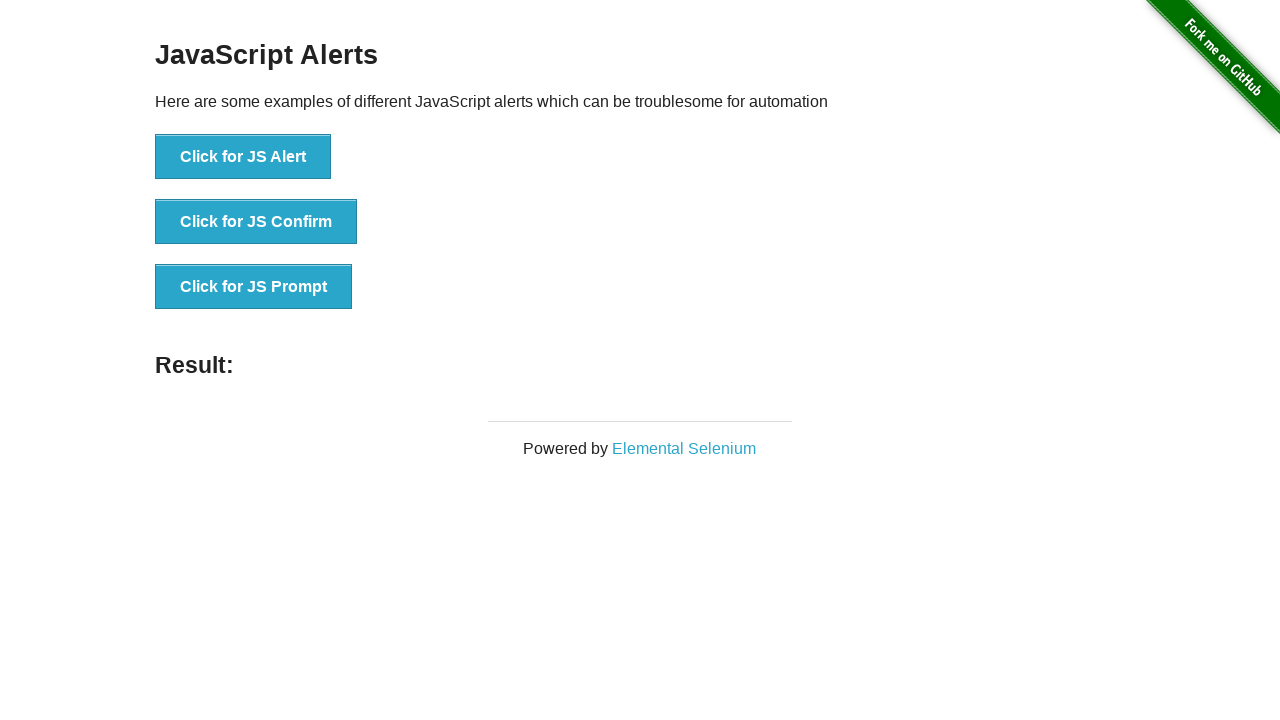

Clicked button to trigger JS alert at (243, 157) on xpath=//button[contains(text(), 'Click for JS Alert')]
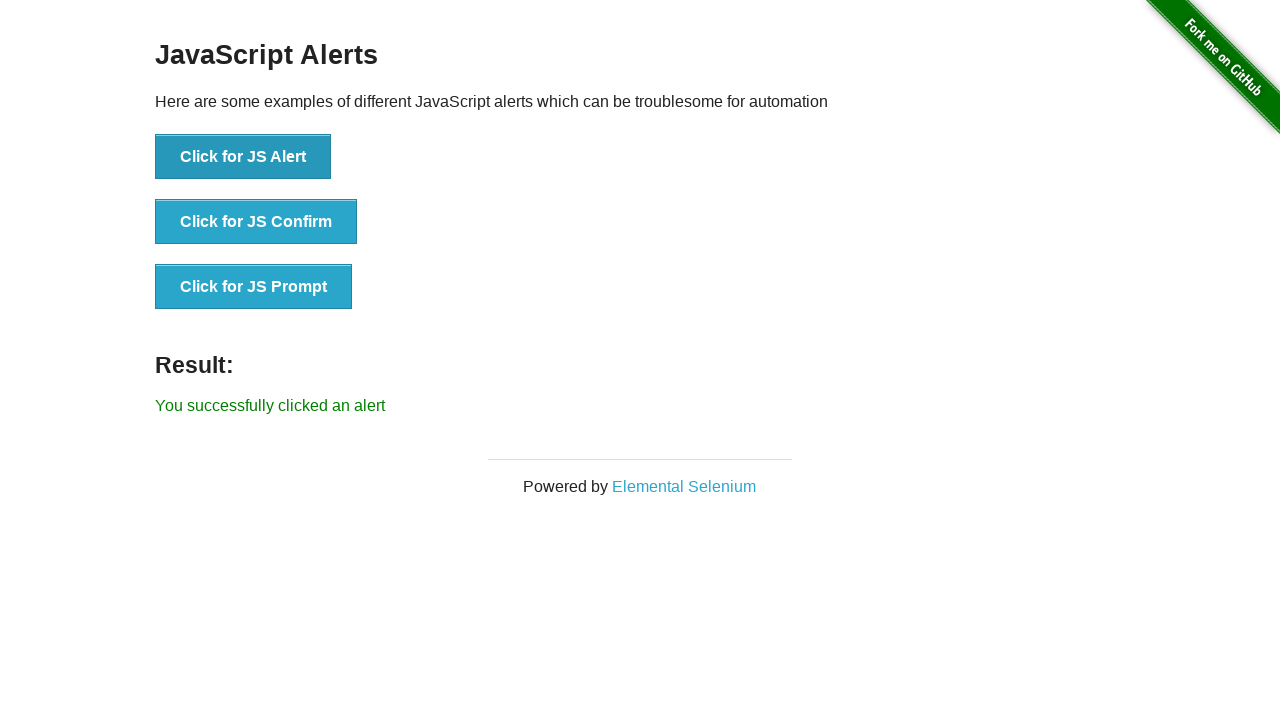

Set up dialog handler to accept alerts
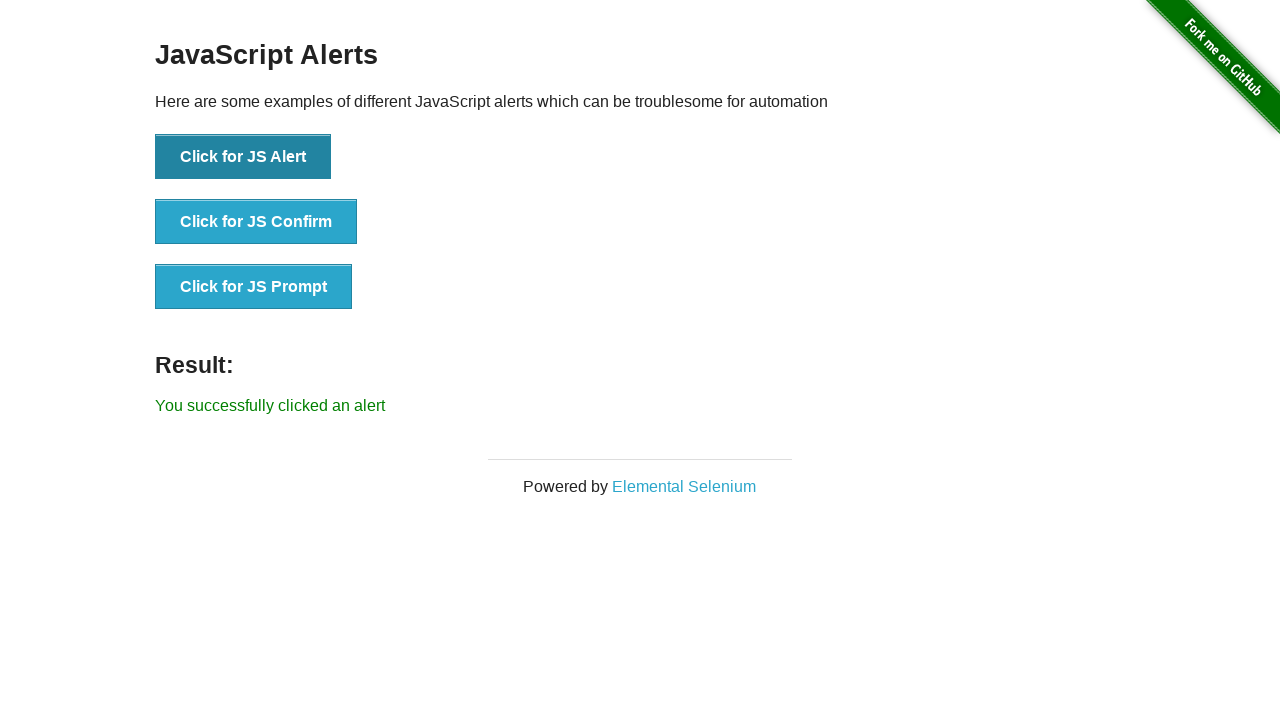

Clicked button again to trigger JS alert with handler active at (243, 157) on xpath=//button[contains(text(), 'Click for JS Alert')]
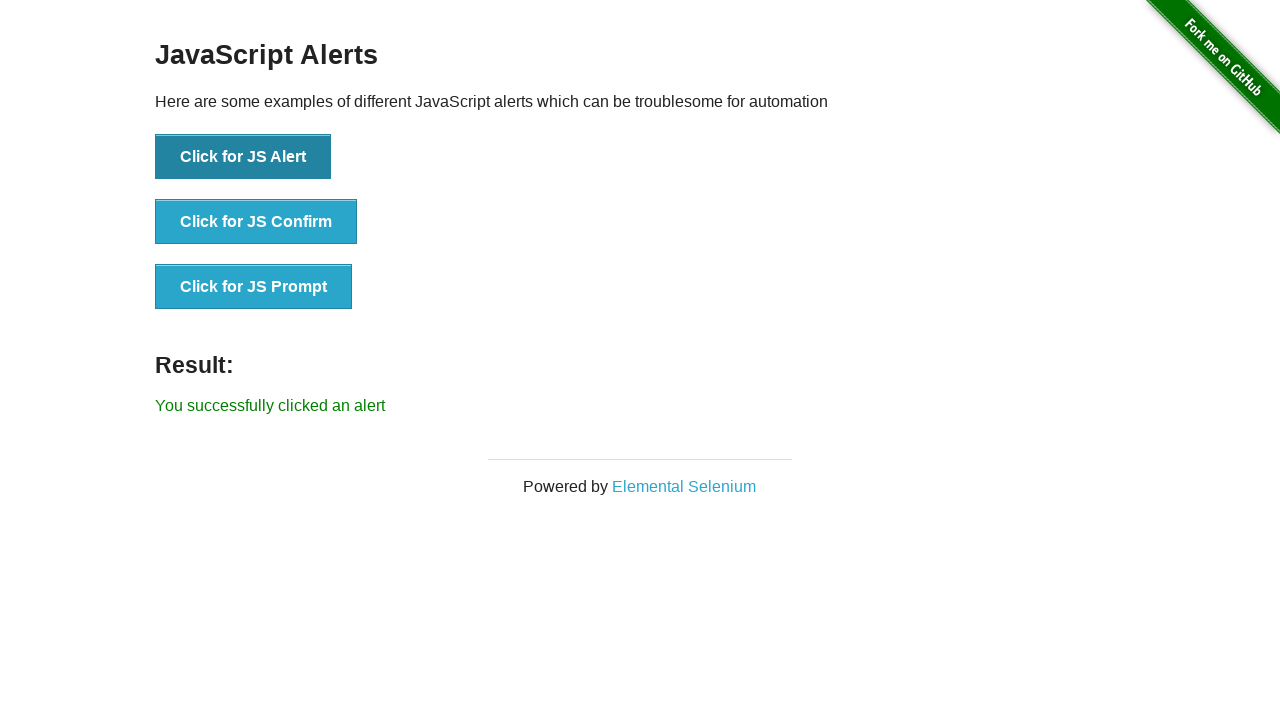

Result text element loaded on page
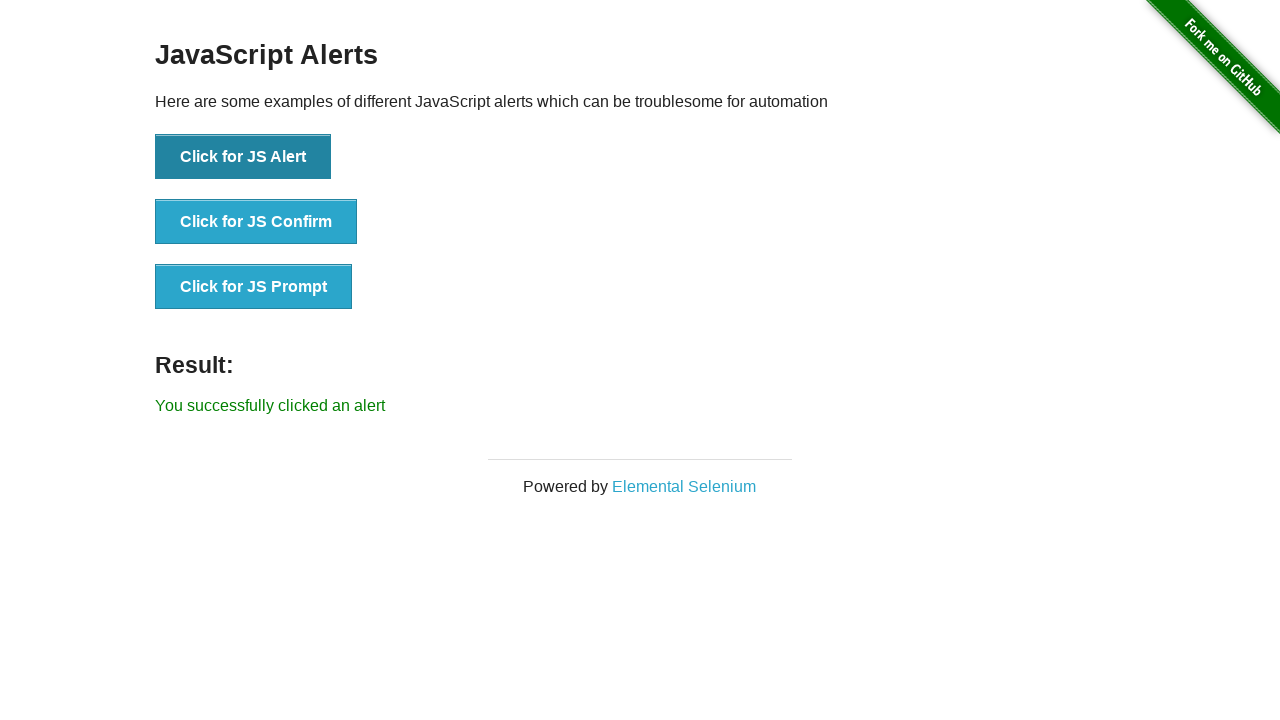

Retrieved result text: You successfully clicked an alert
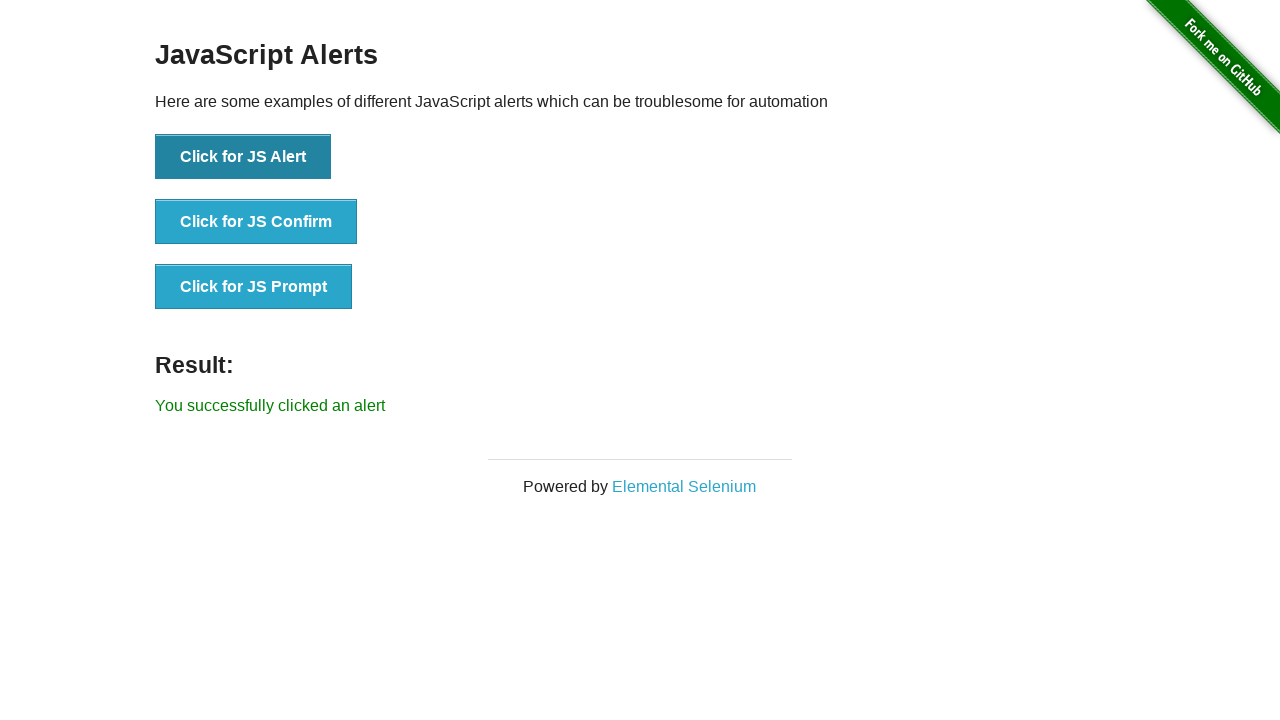

Printed result text to console
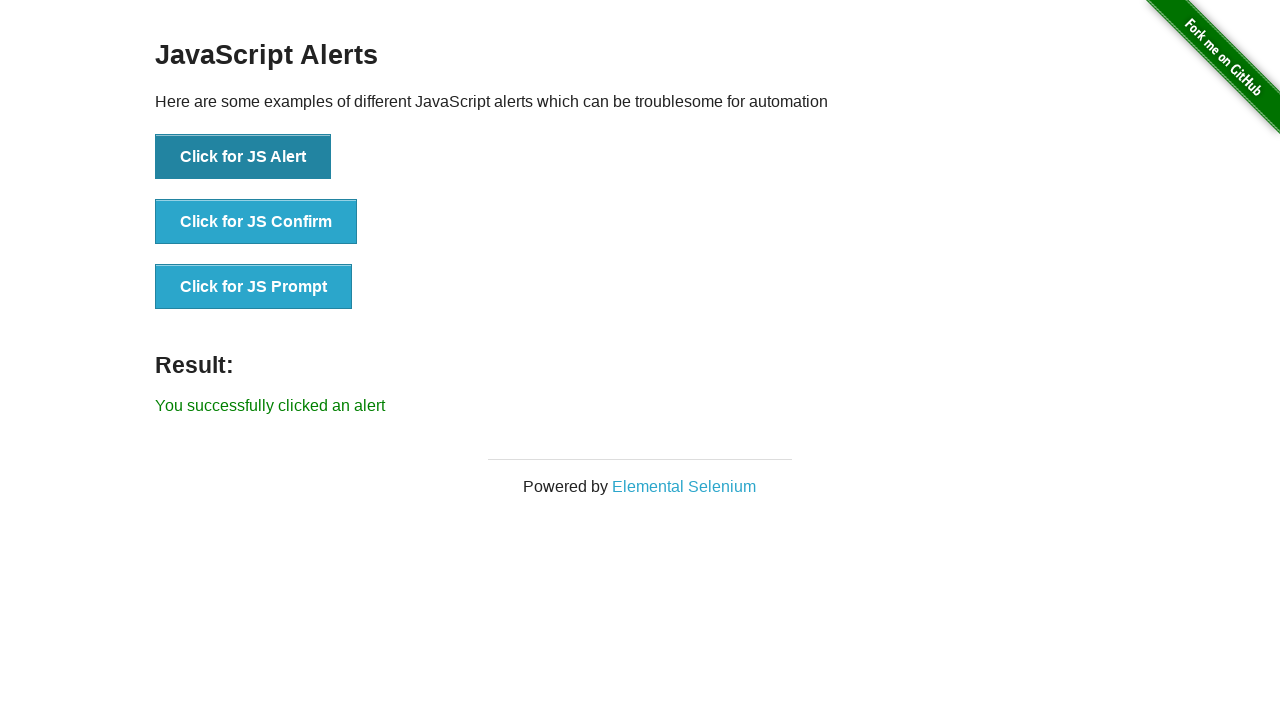

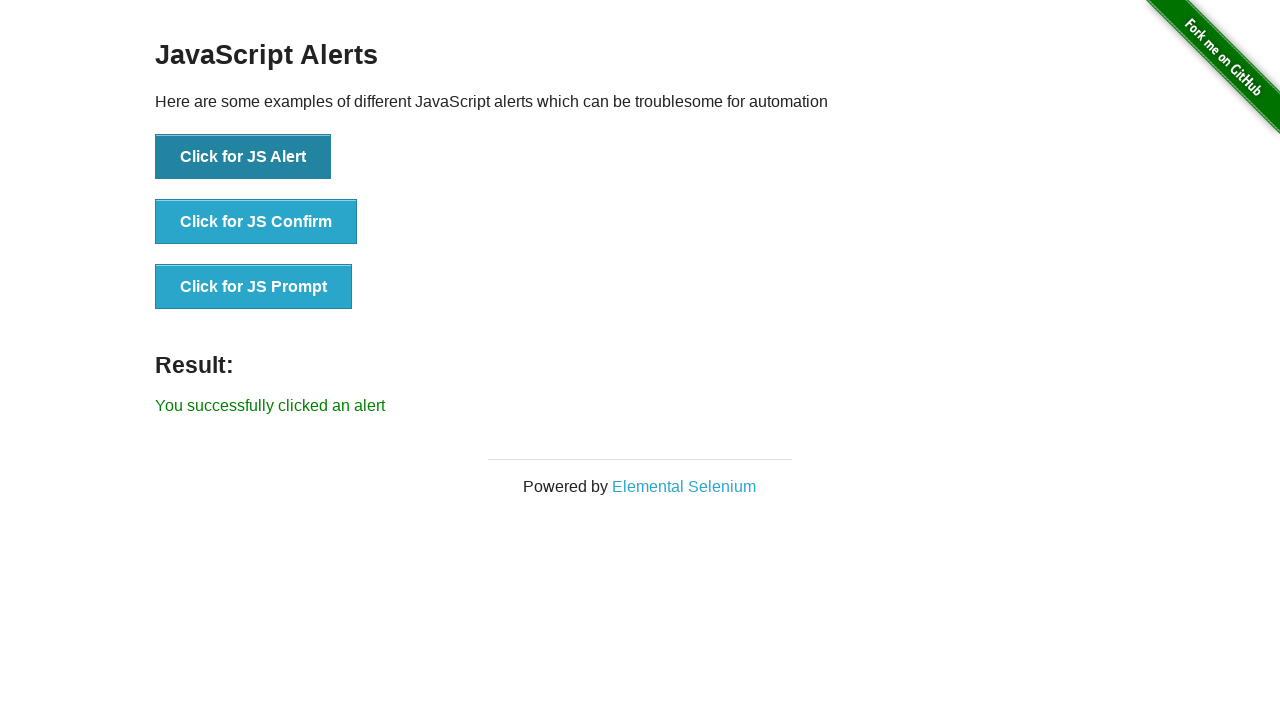